Tests keyboard input functionality by navigating to key press page and sending keyboard input

Starting URL: http://the-internet.herokuapp.com/

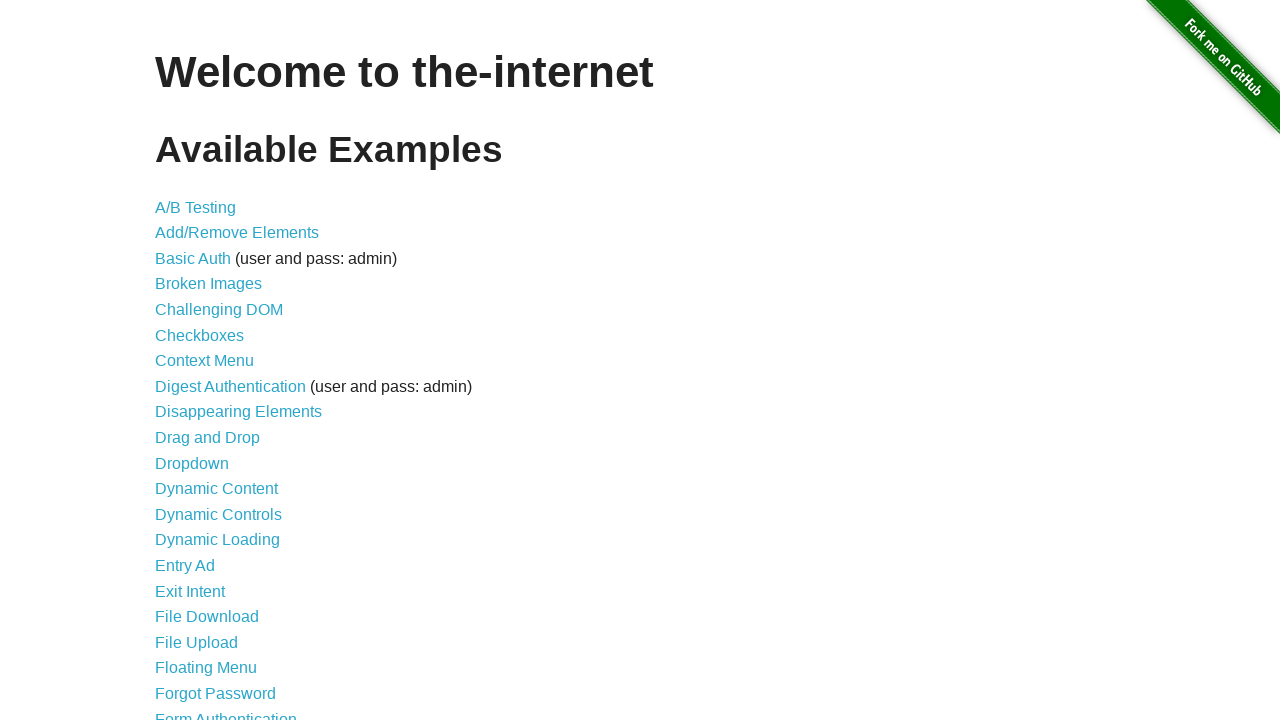

Clicked on 'Key Presses' link to navigate to key press page at (200, 360) on xpath=//a[contains(text(), "Key Presses")]
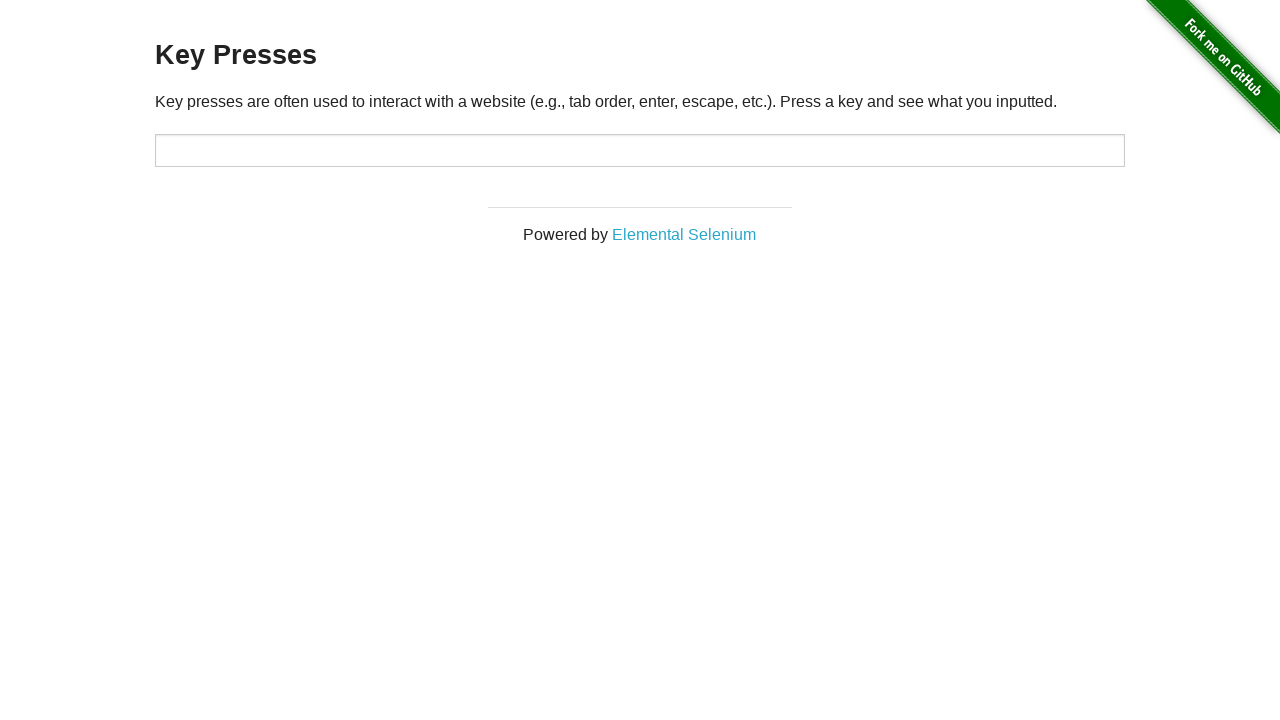

Clicked on target input field at (640, 150) on #target
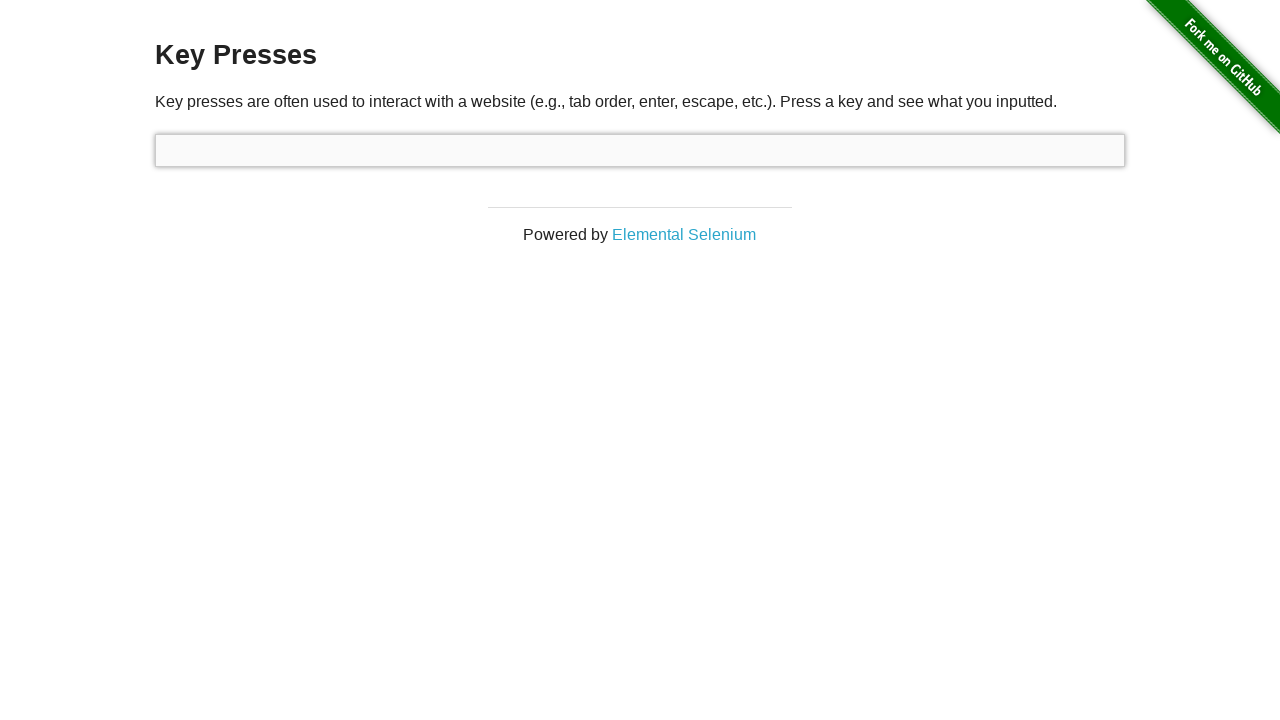

Pressed keyboard key '3'
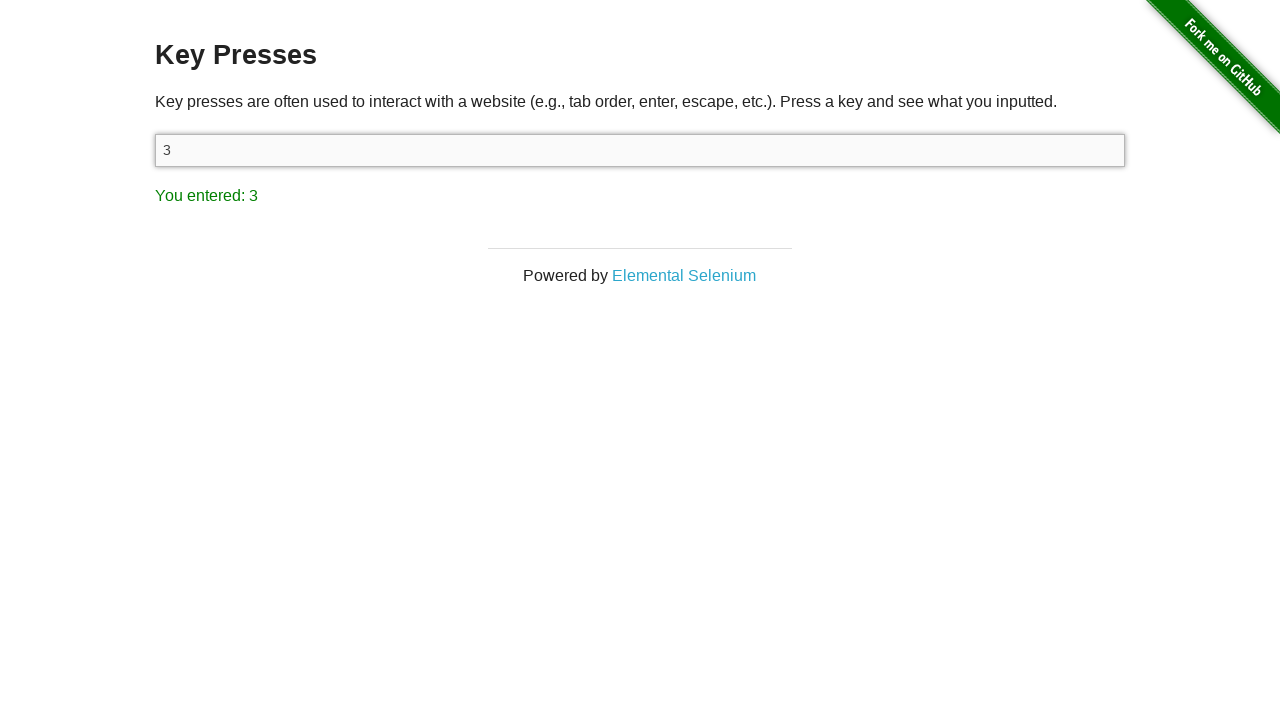

Verified target input field is visible
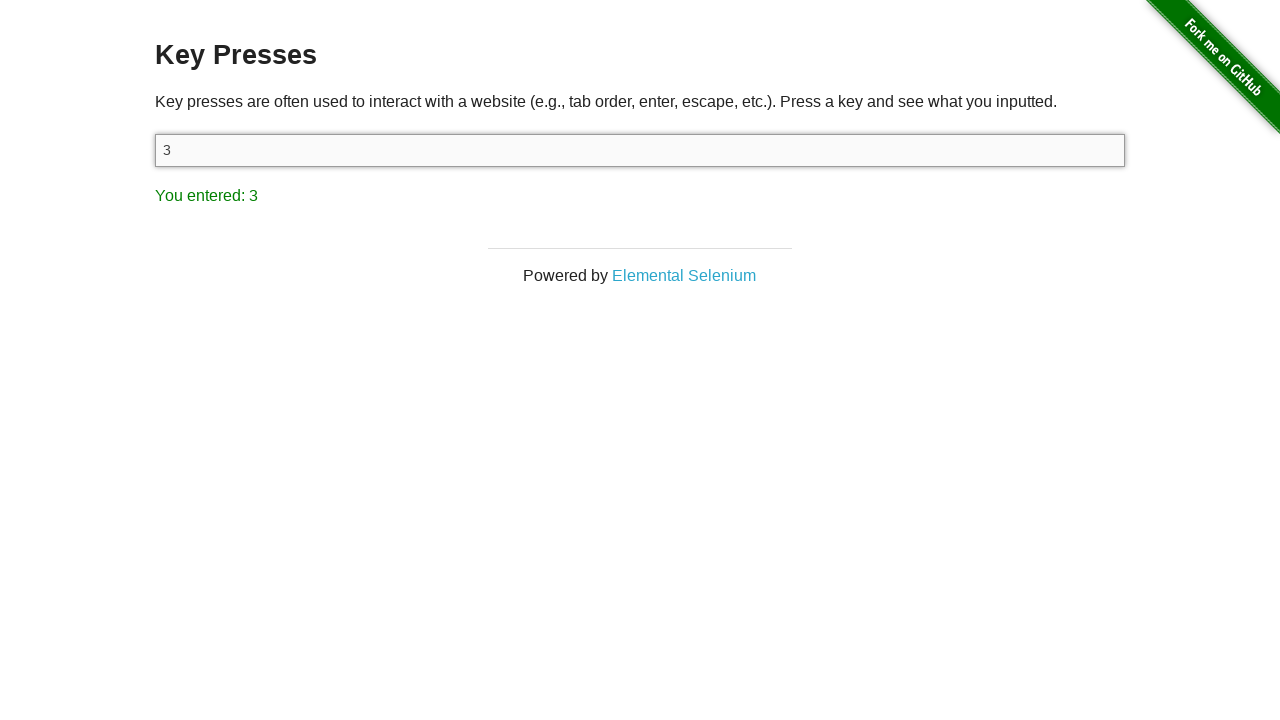

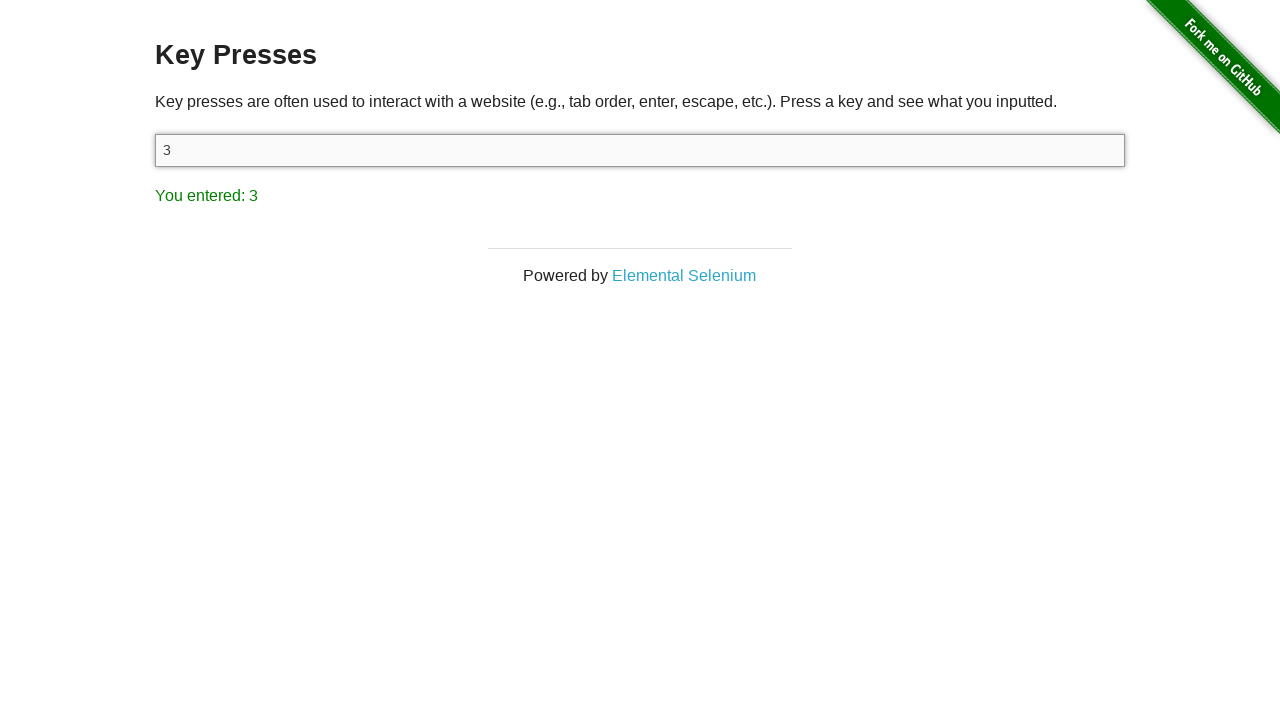